Tests the search functionality on a classifieds website by entering a search query and submitting the form

Starting URL: https://www.corotos.com.do/c/inmuebles

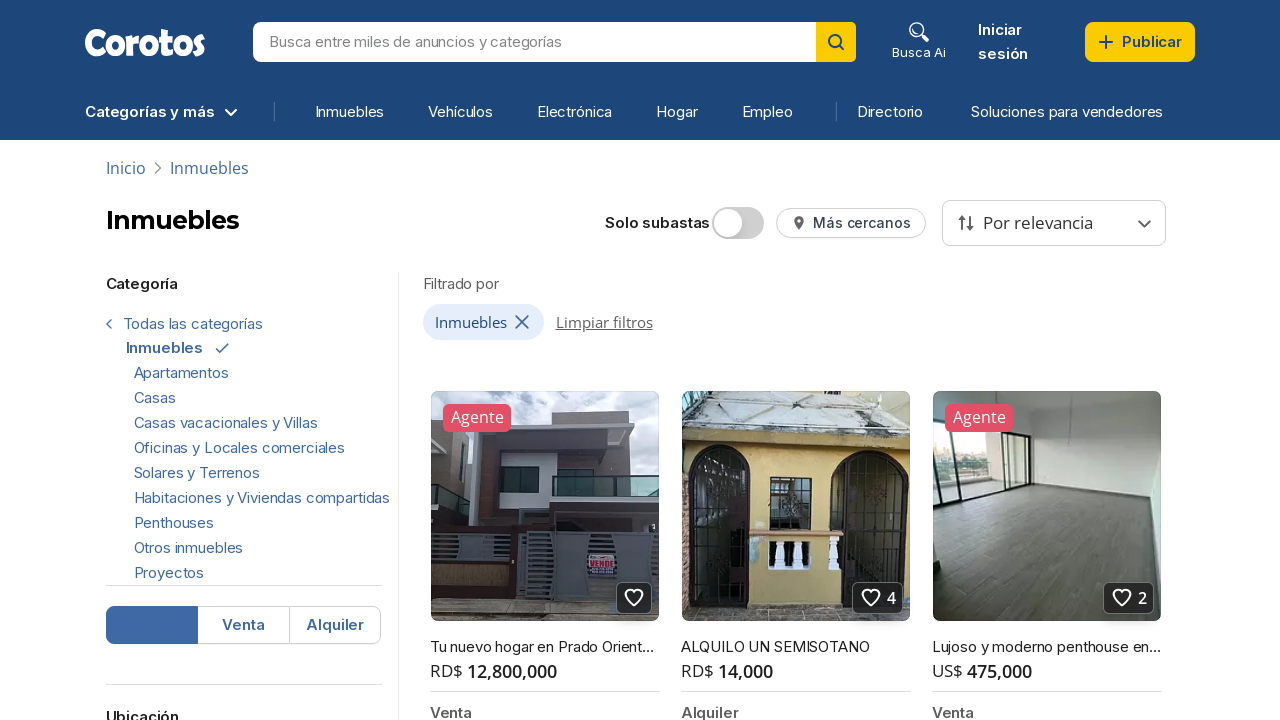

Search bar became visible
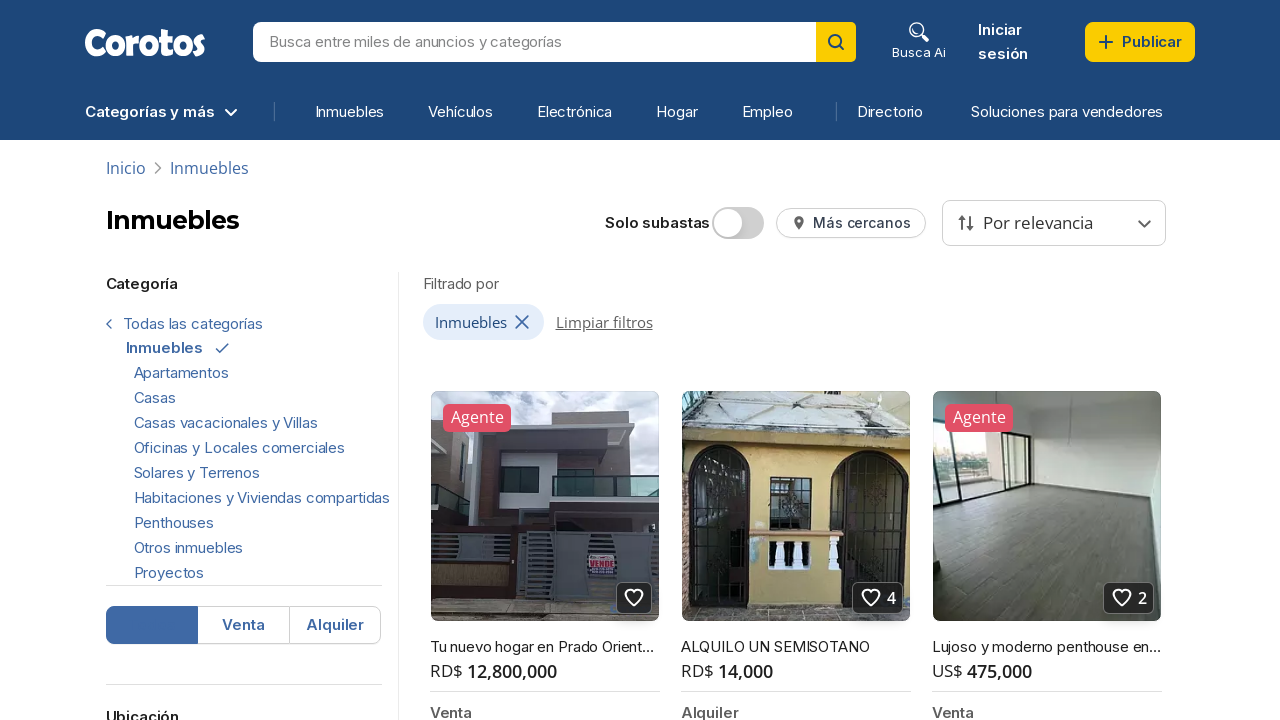

Filled search field with 'Mercedes Benz' on #search
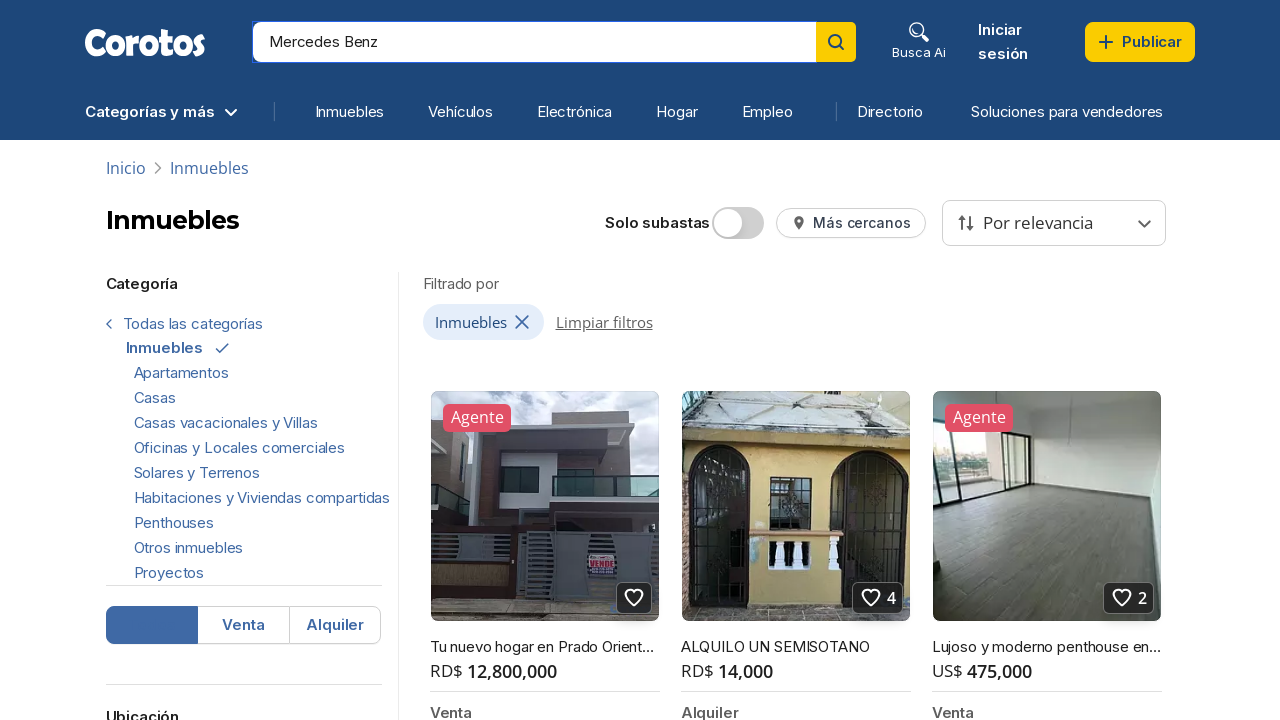

Pressed Enter to submit search query on #search
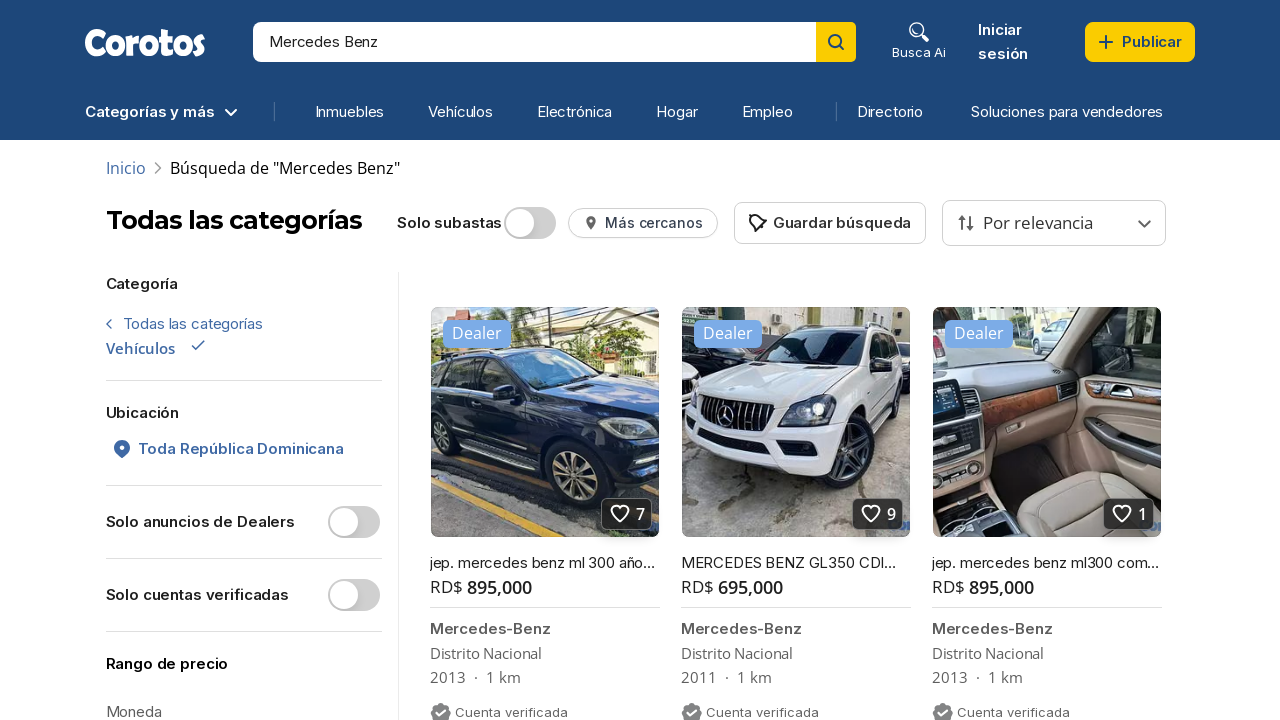

Search results page loaded and network became idle
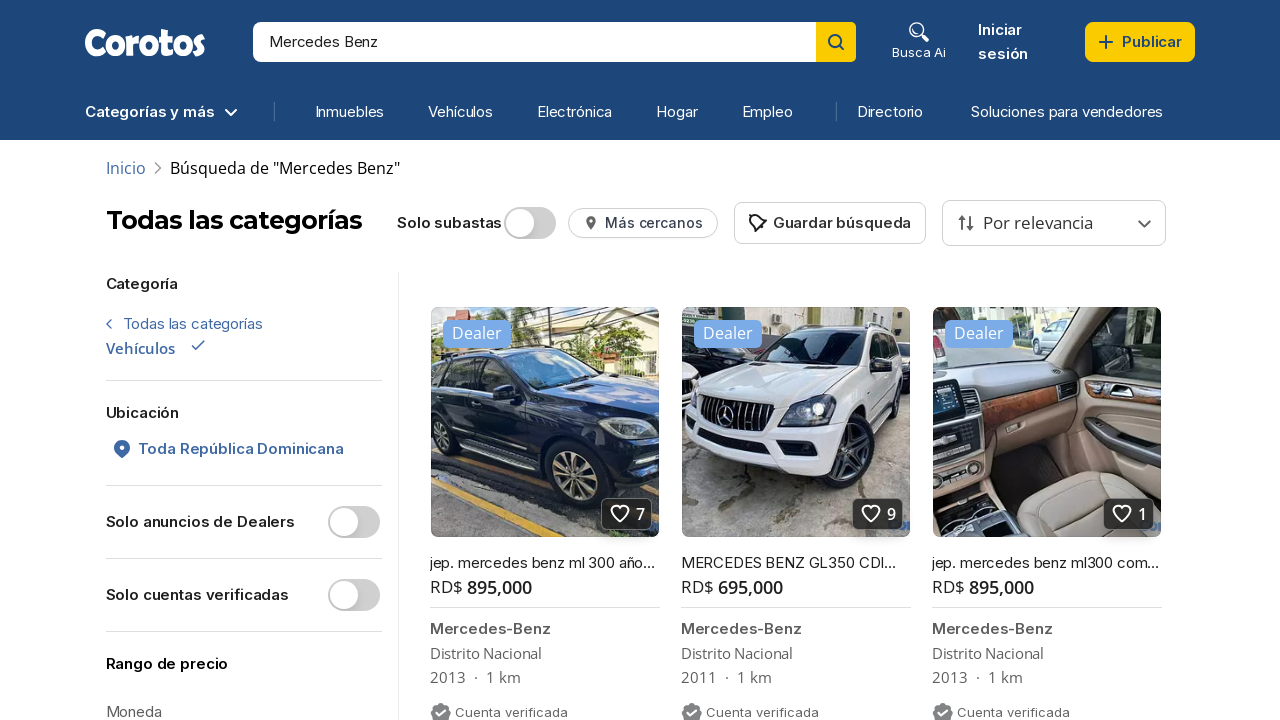

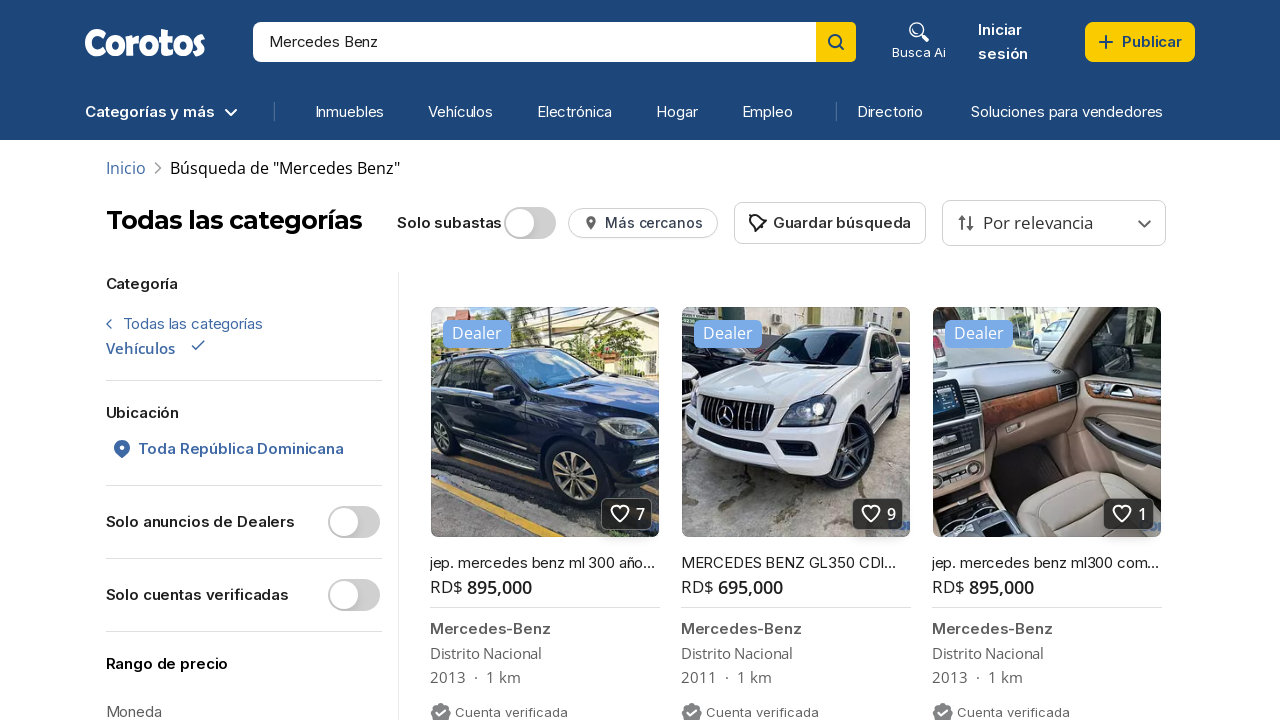